Tests adding elements by clicking the "Add Element" button multiple times (once via direct click and once via JavaScript execution) and verifies elements are added to the page.

Starting URL: https://the-internet.herokuapp.com/add_remove_elements/

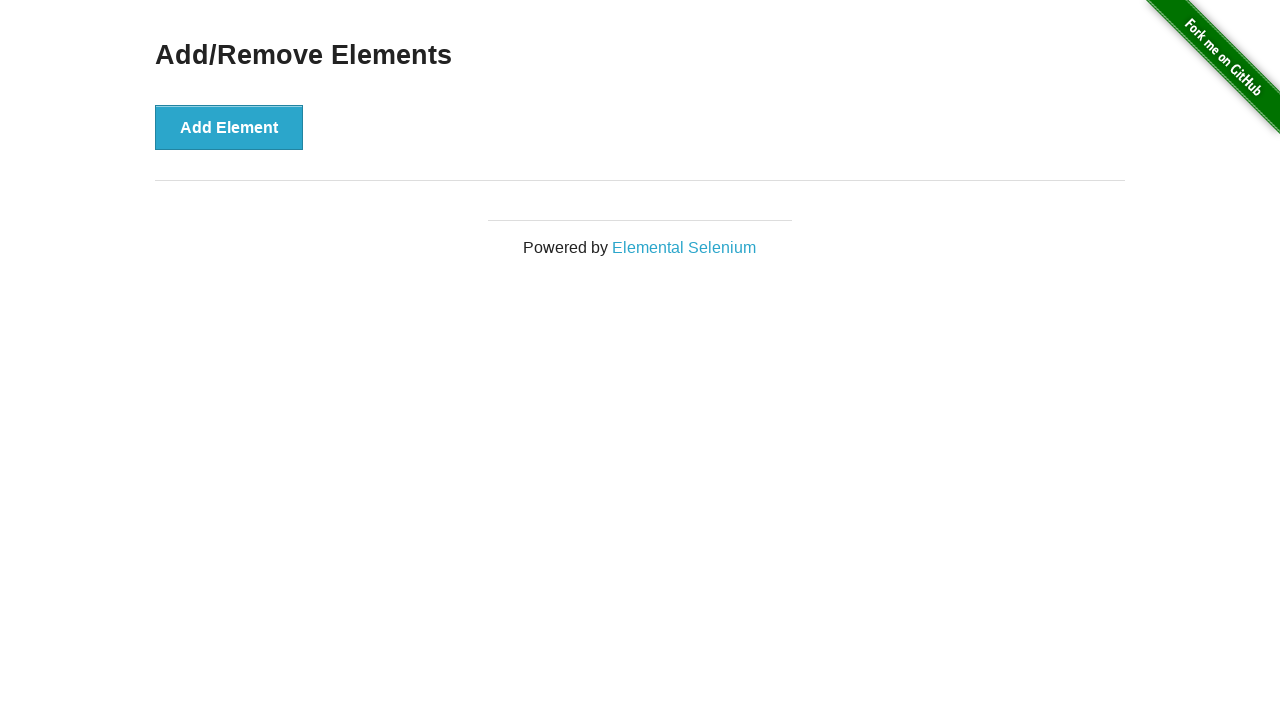

Clicked 'Add Element' button directly at (229, 127) on button[onclick='addElement()']
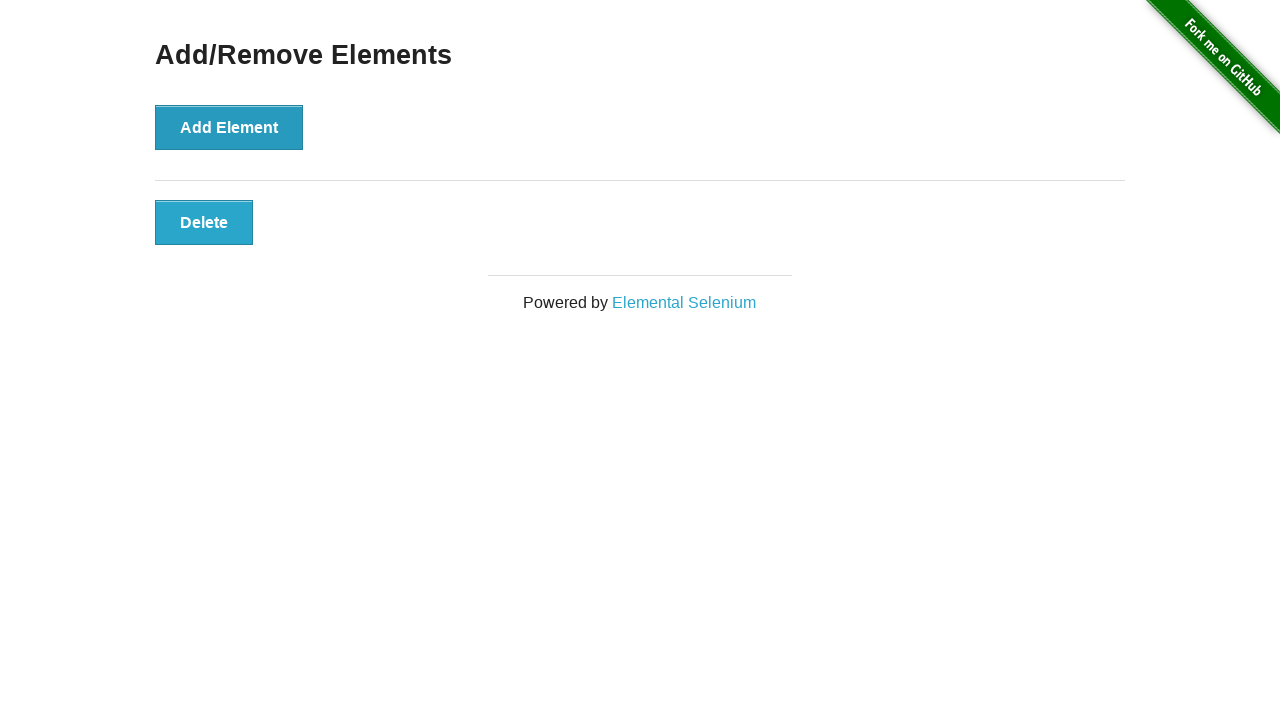

Waited 500ms for first element to be added
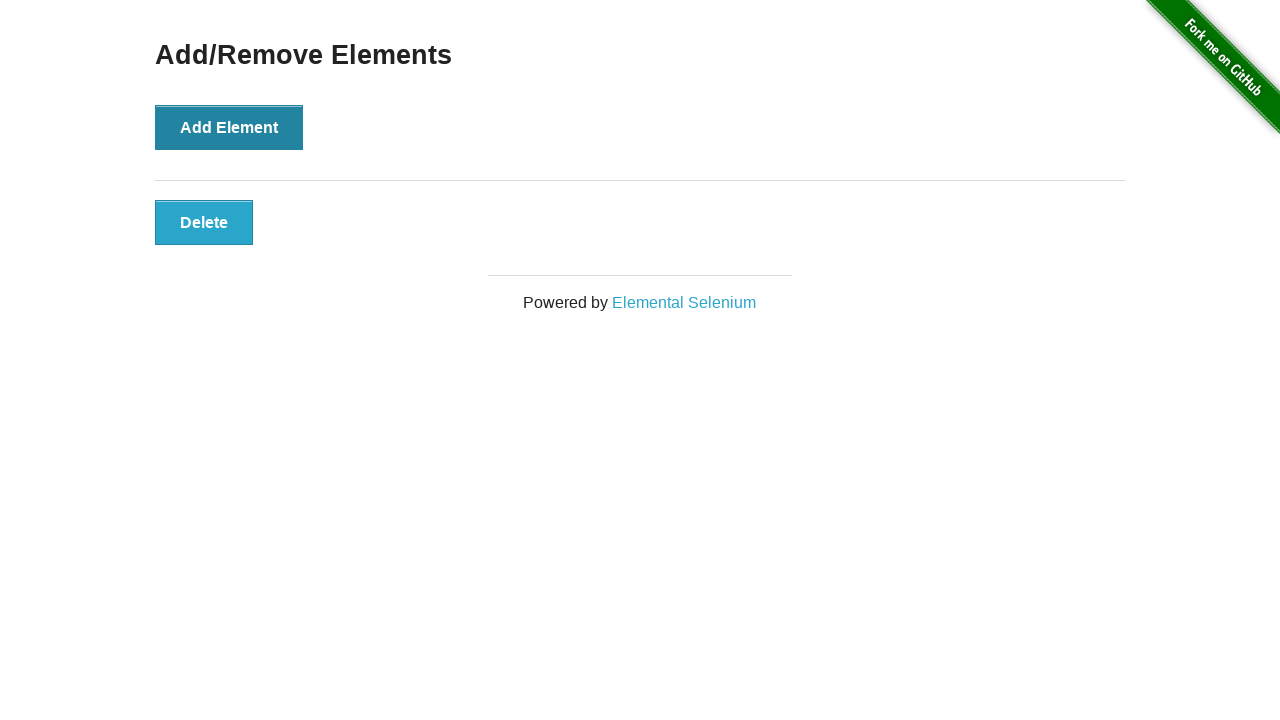

Clicked 'Add Element' button via JavaScript execution
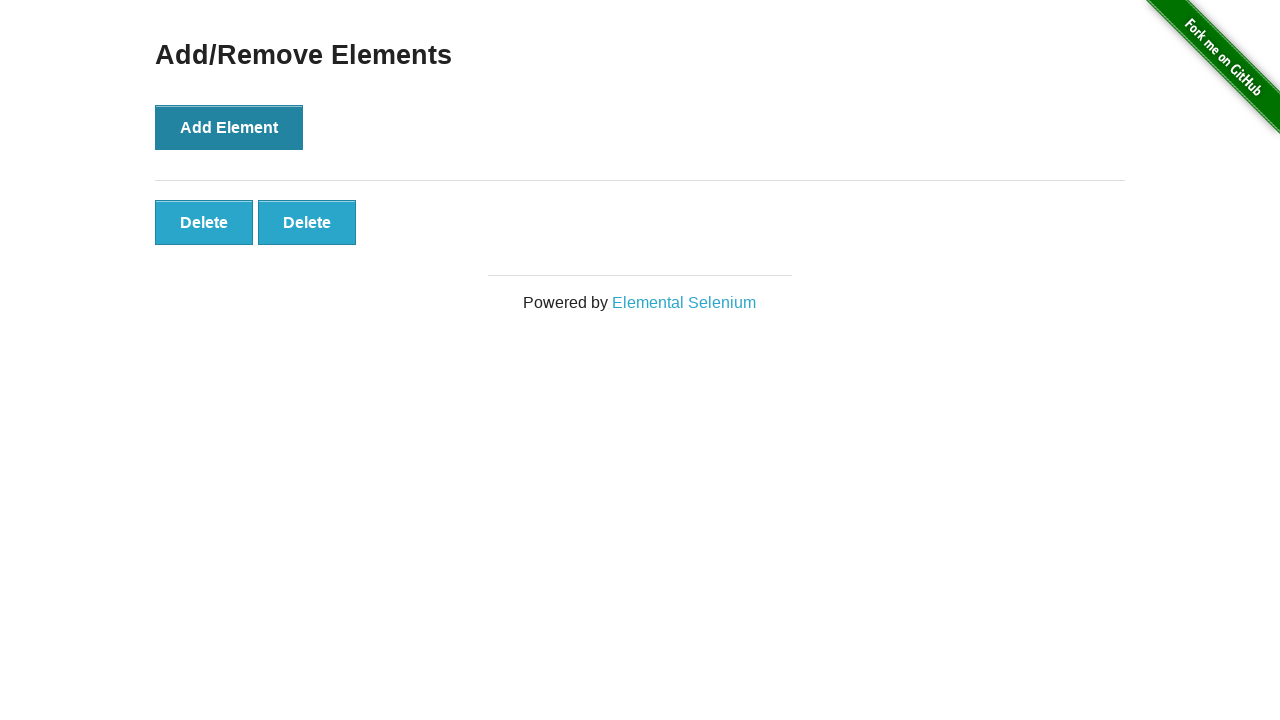

Waited 500ms for second element to be added
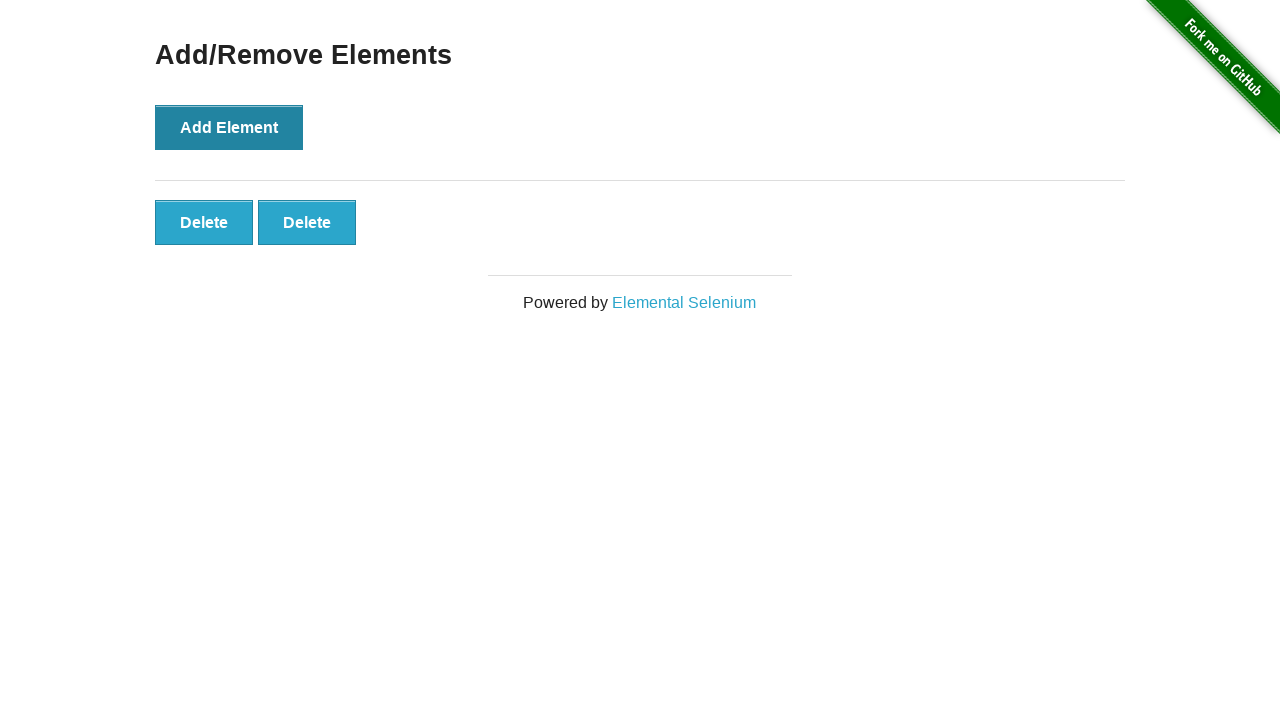

Verified added elements are present on the page
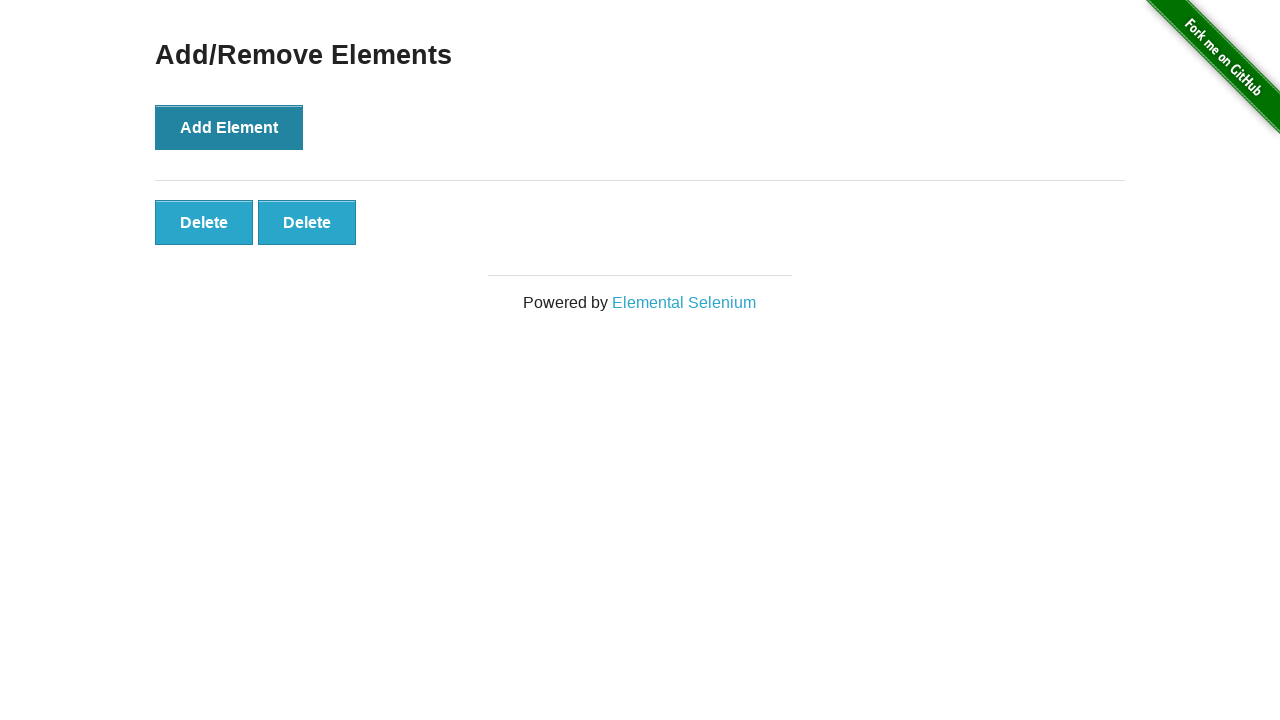

Located all added elements
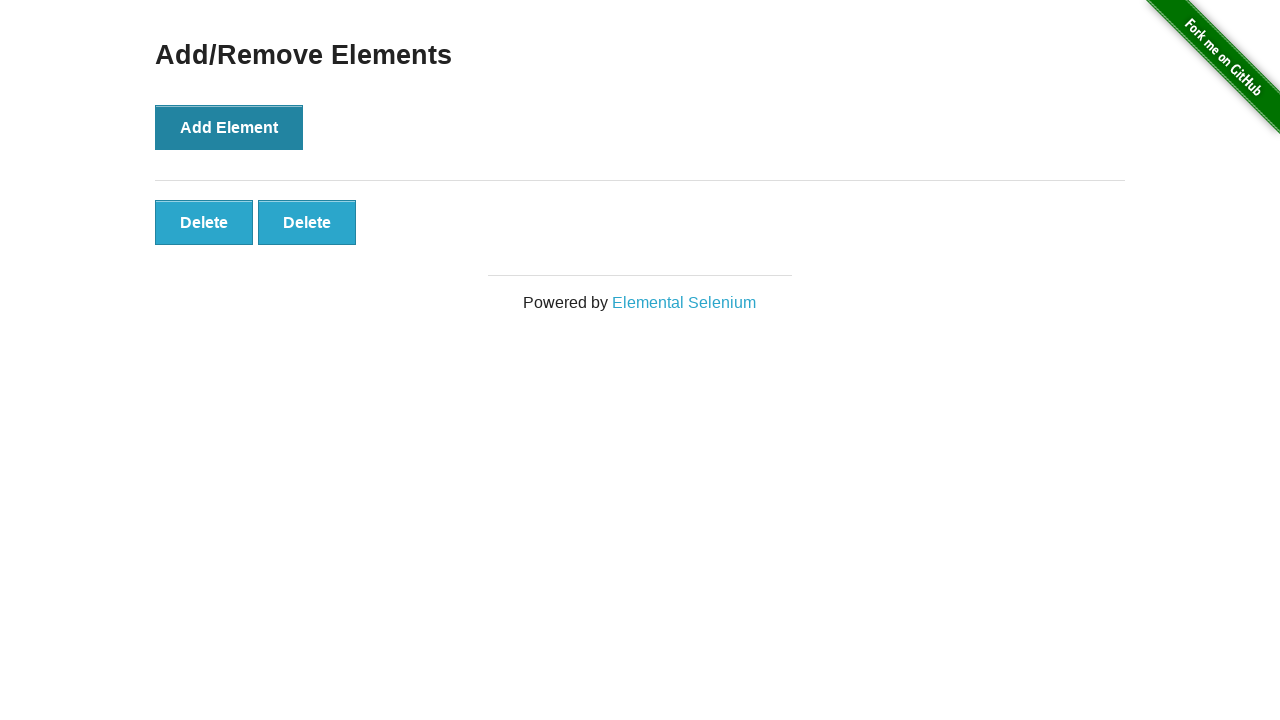

Retrieved count of added elements for verification
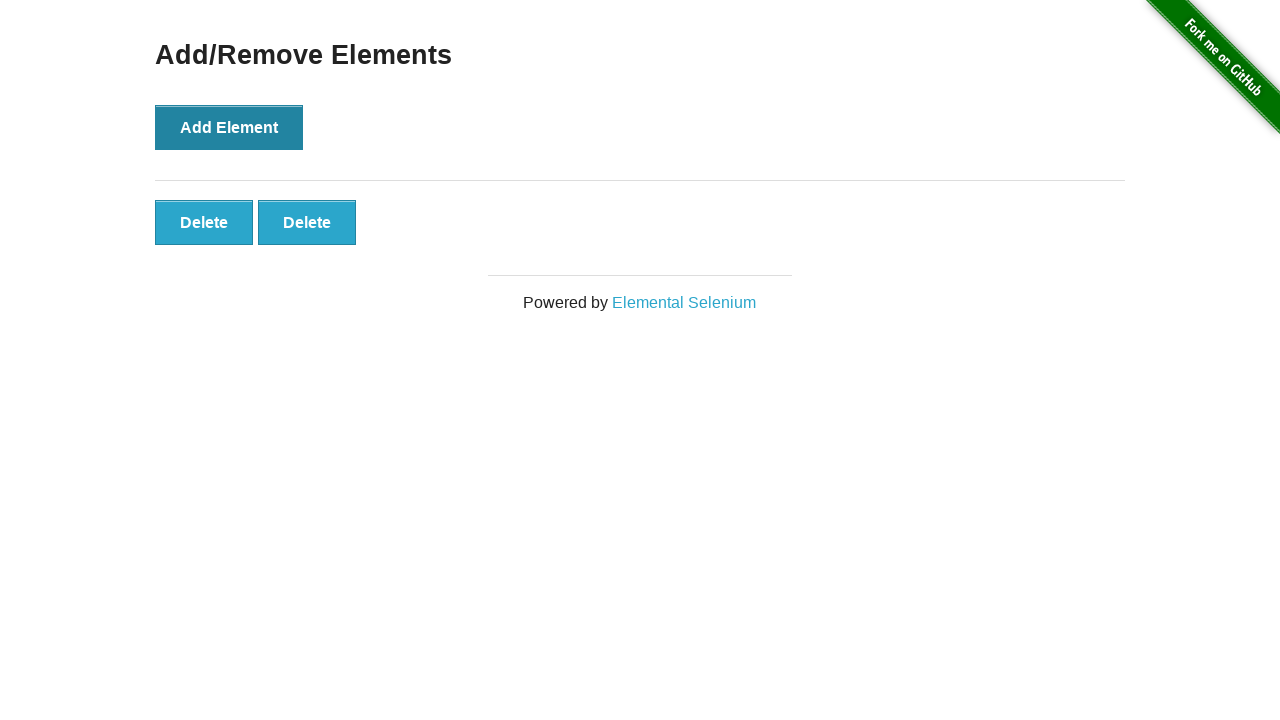

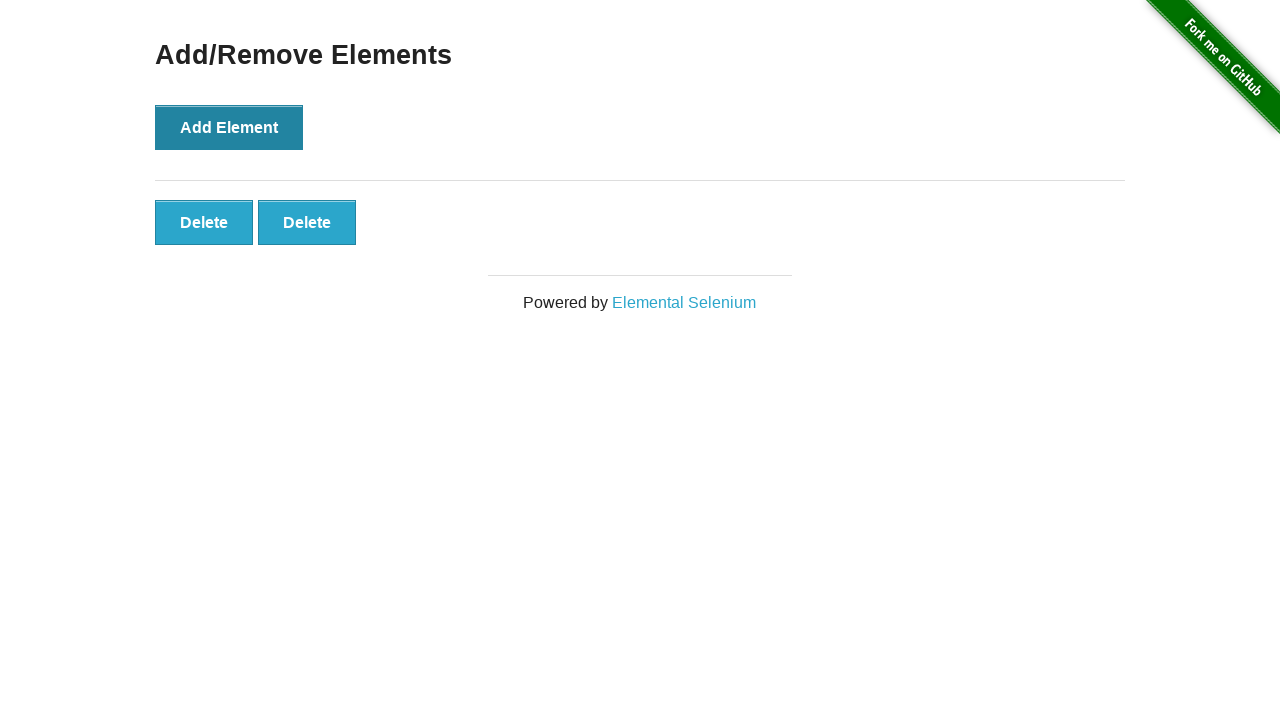